Navigates to the Latvian classifieds website ss.lv, clicks on a category element, and fills in a minimum value filter field with "1".

Starting URL: https://www.ss.lv/lv

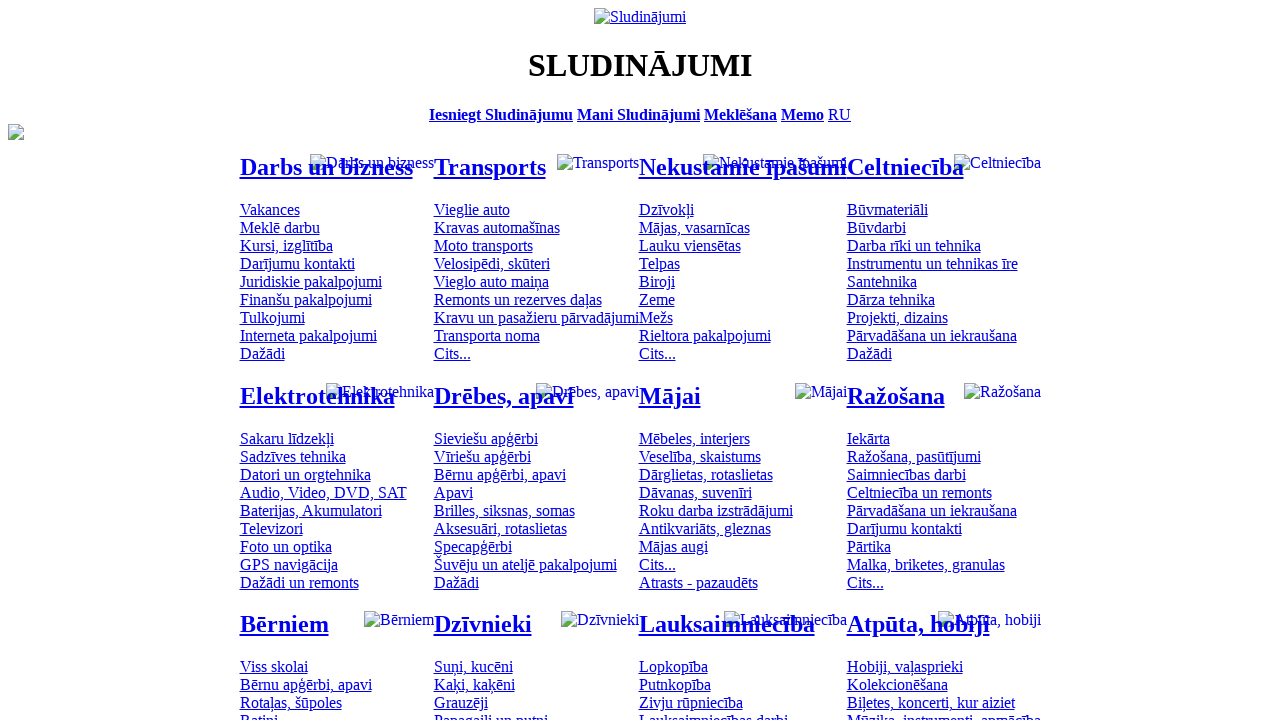

Navigated to Latvian classifieds website ss.lv
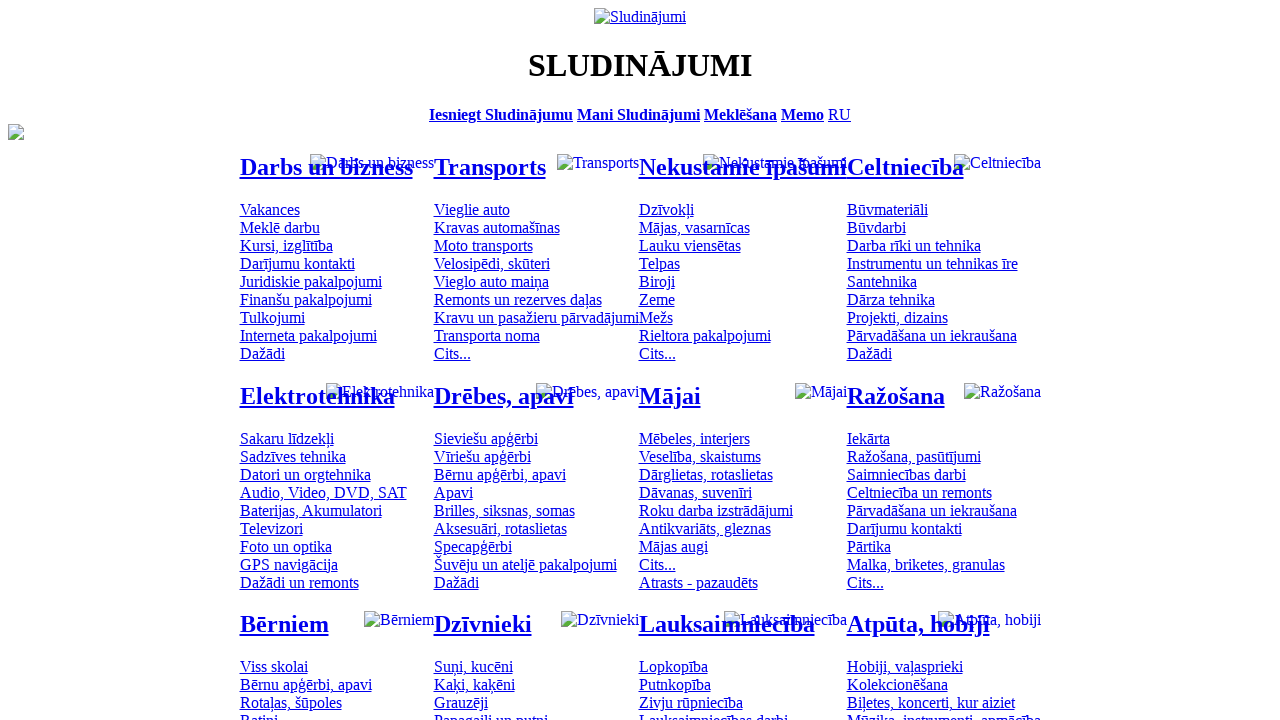

Clicked on category element at (473, 667) on #mtd_300
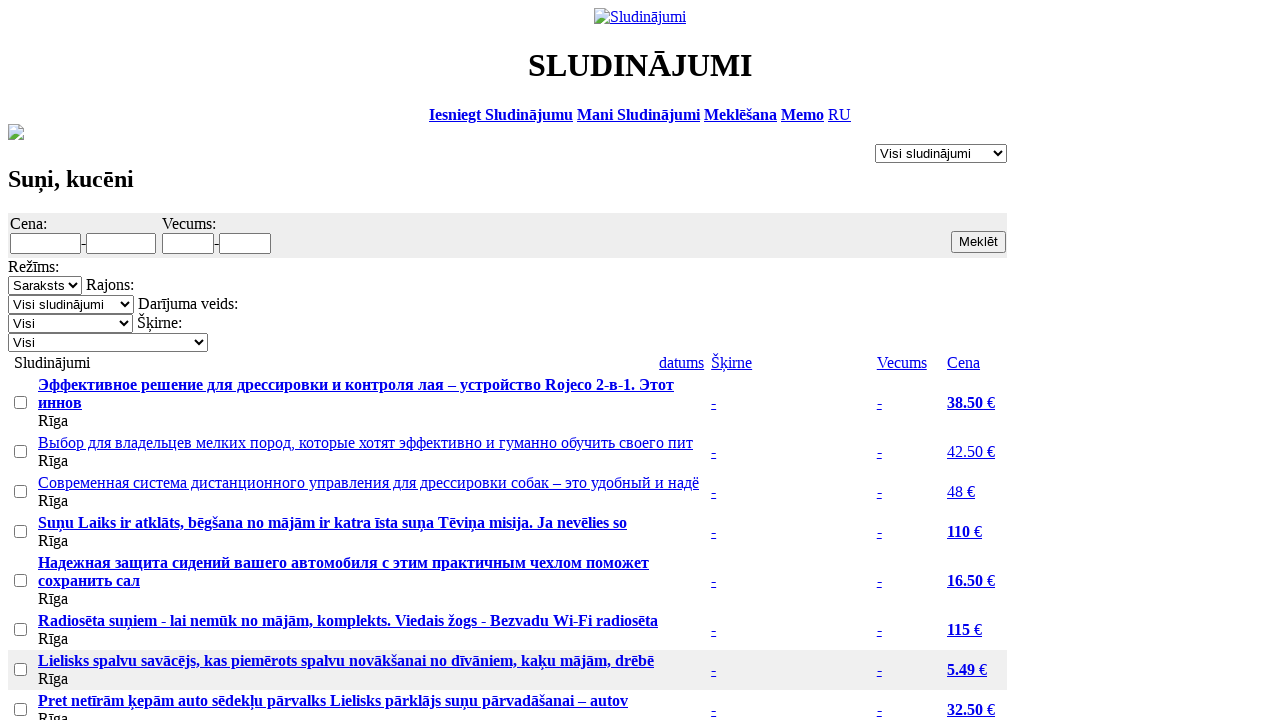

Filled minimum value filter field with '1' on #f_o_1276_min
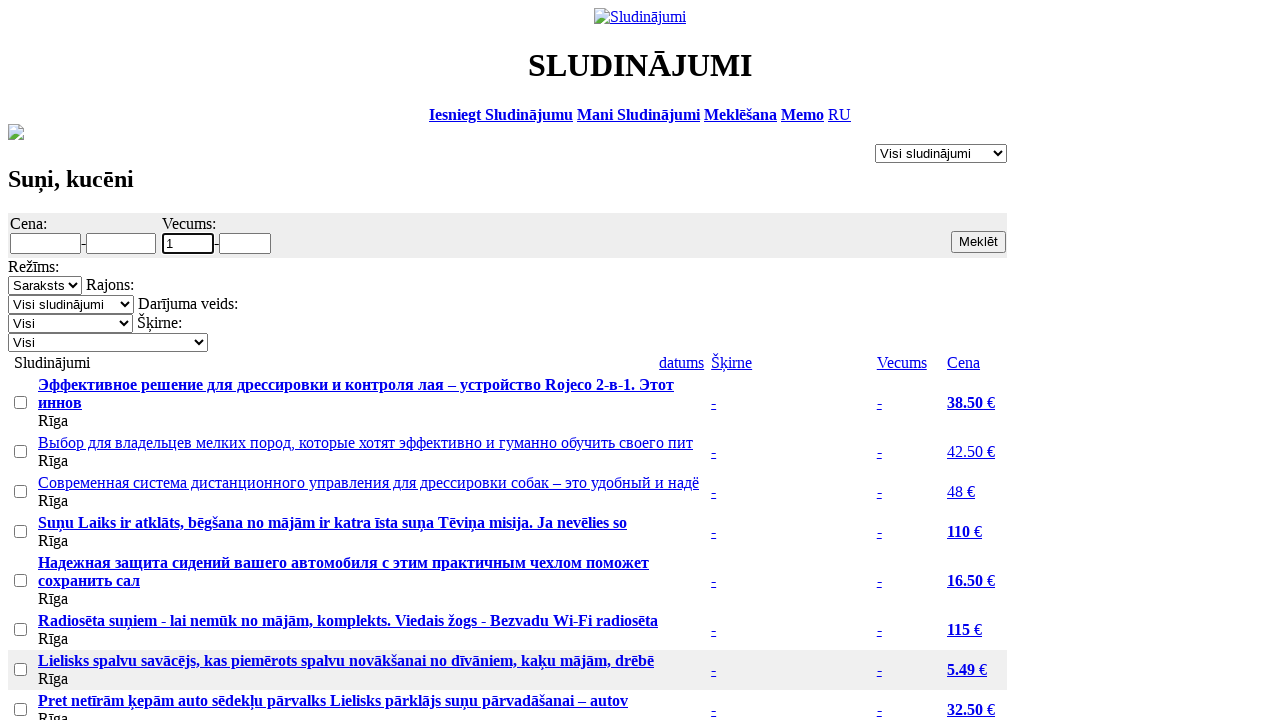

Waited for 2 seconds to observe results
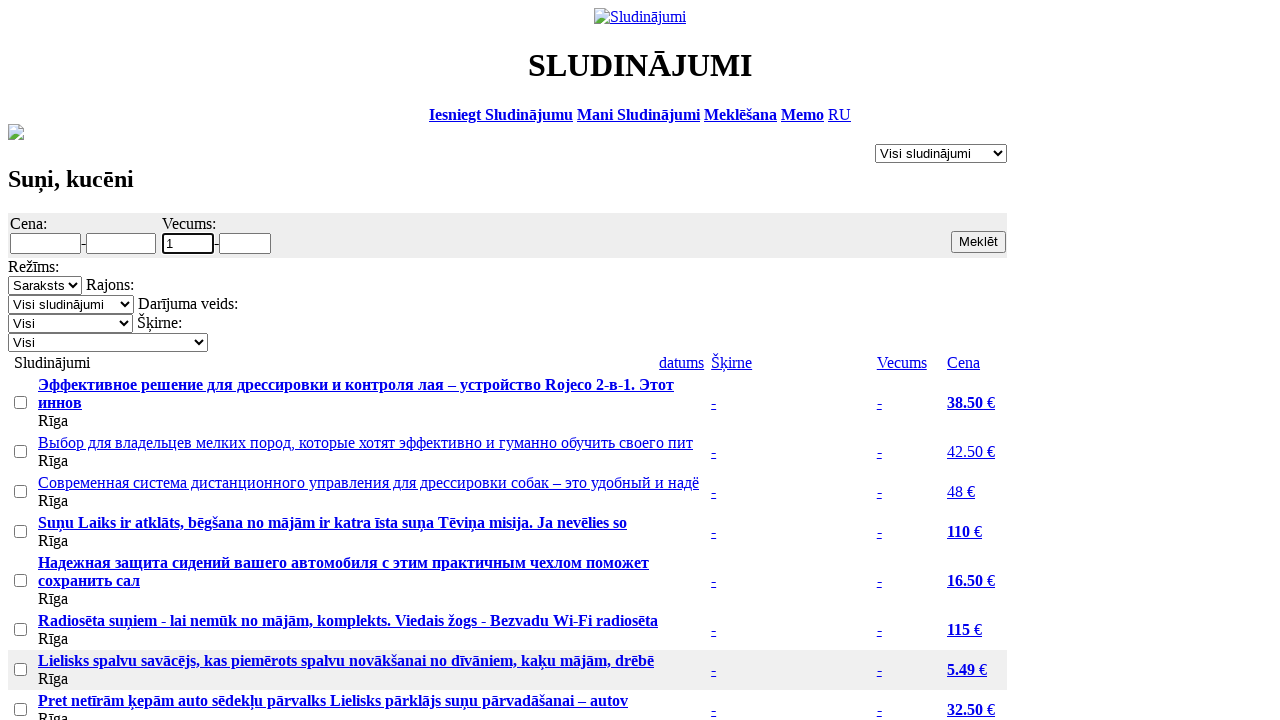

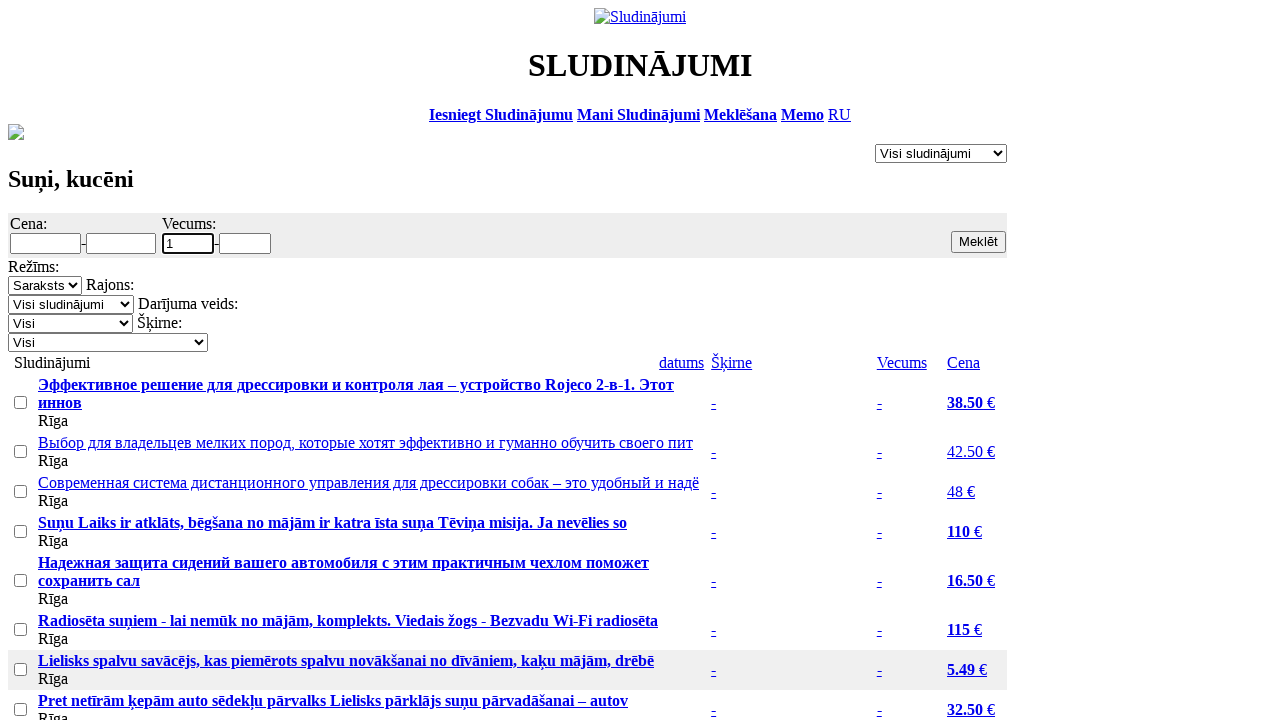